Tests the email subscription feature in the footer by scrolling down, entering an email address, clicking subscribe, and verifying the success message.

Starting URL: http://automationexercise.com

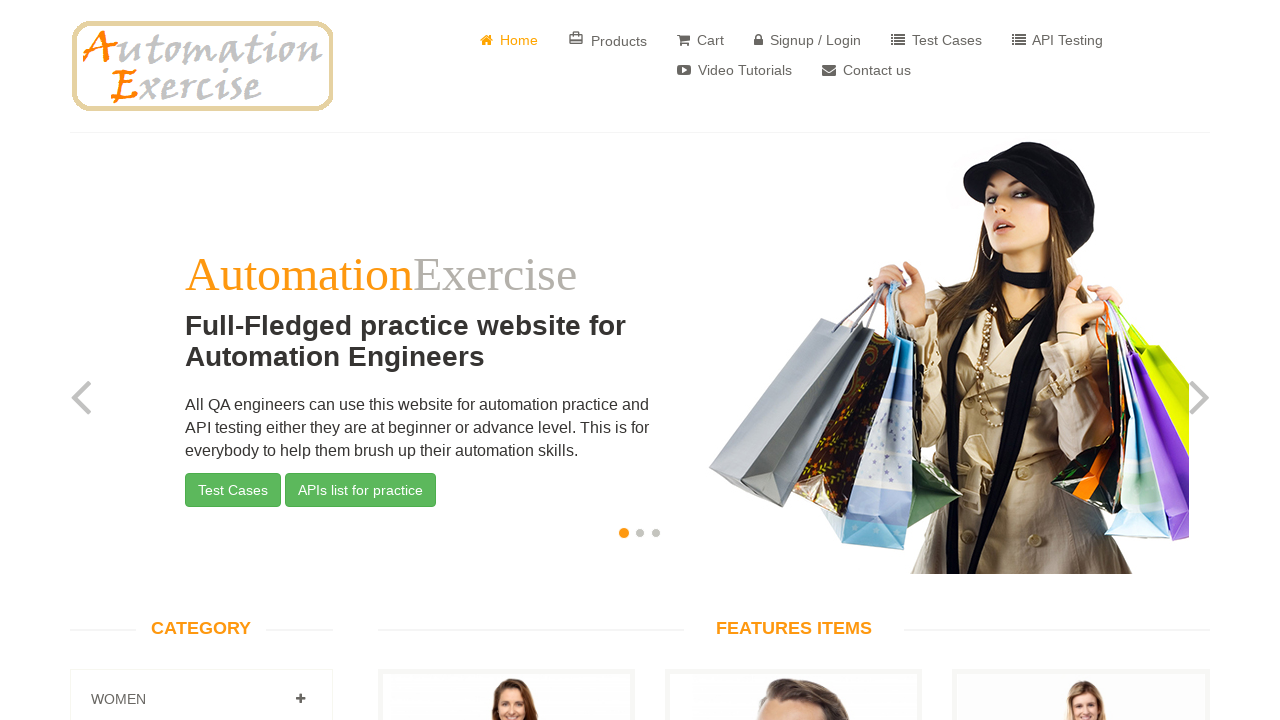

Home page body element loaded
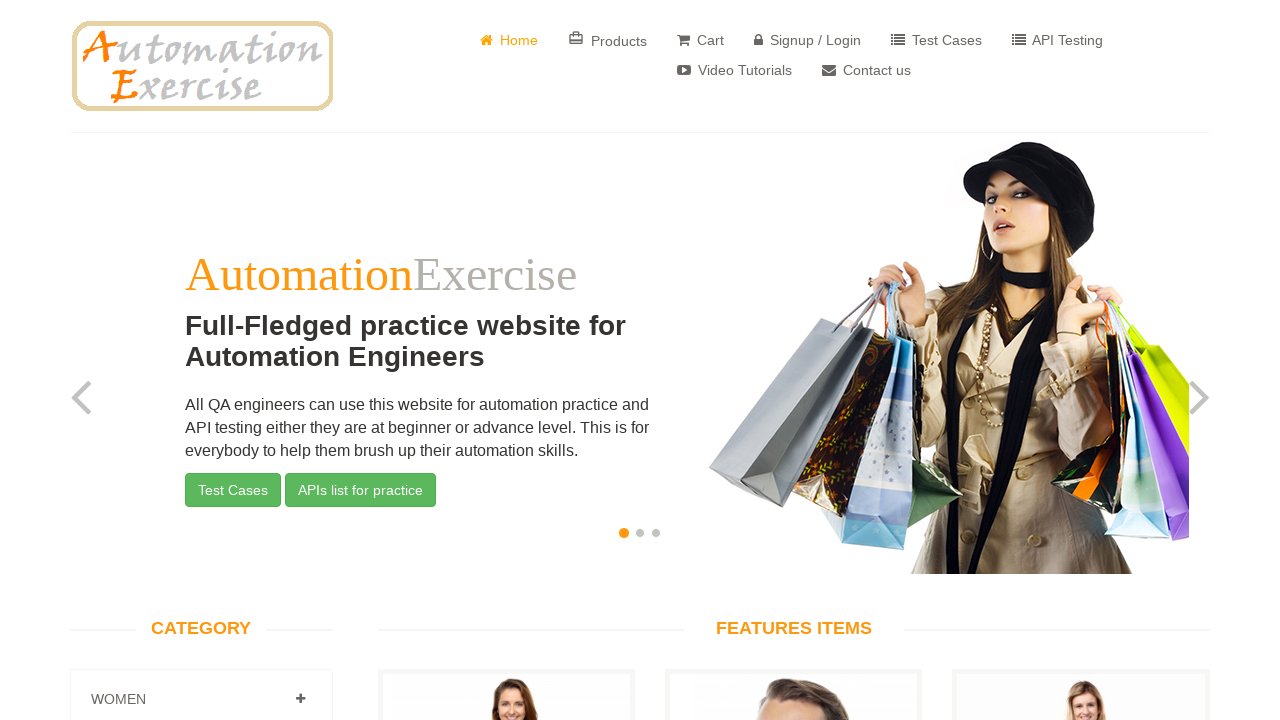

Scrolled down to footer section
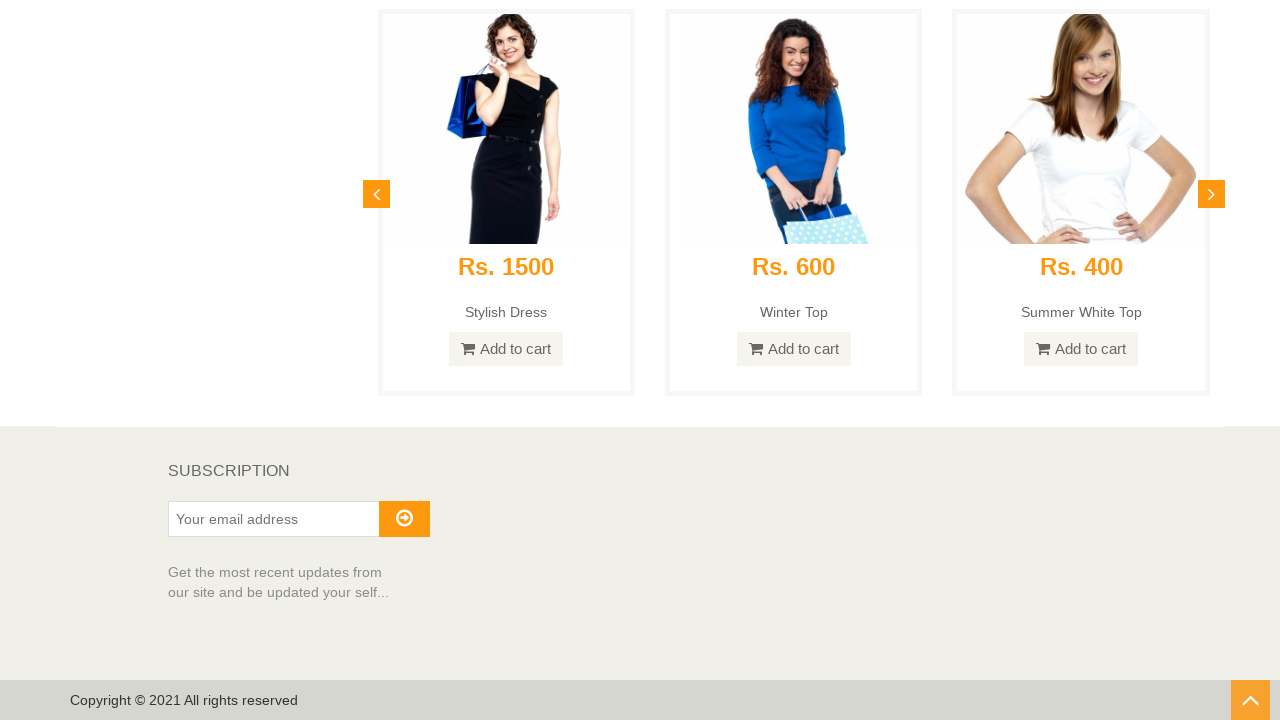

Subscription section is visible in footer
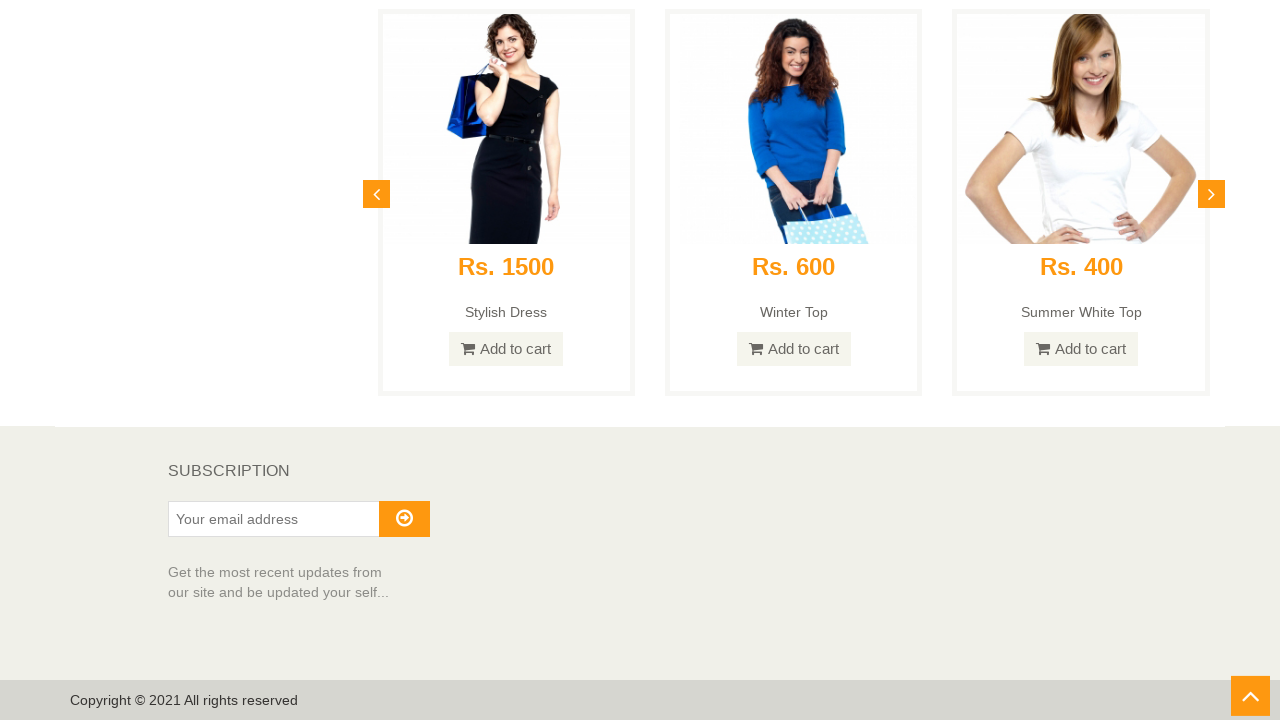

Entered email address 'subscriber_test@example.com' in subscription field on #susbscribe_email
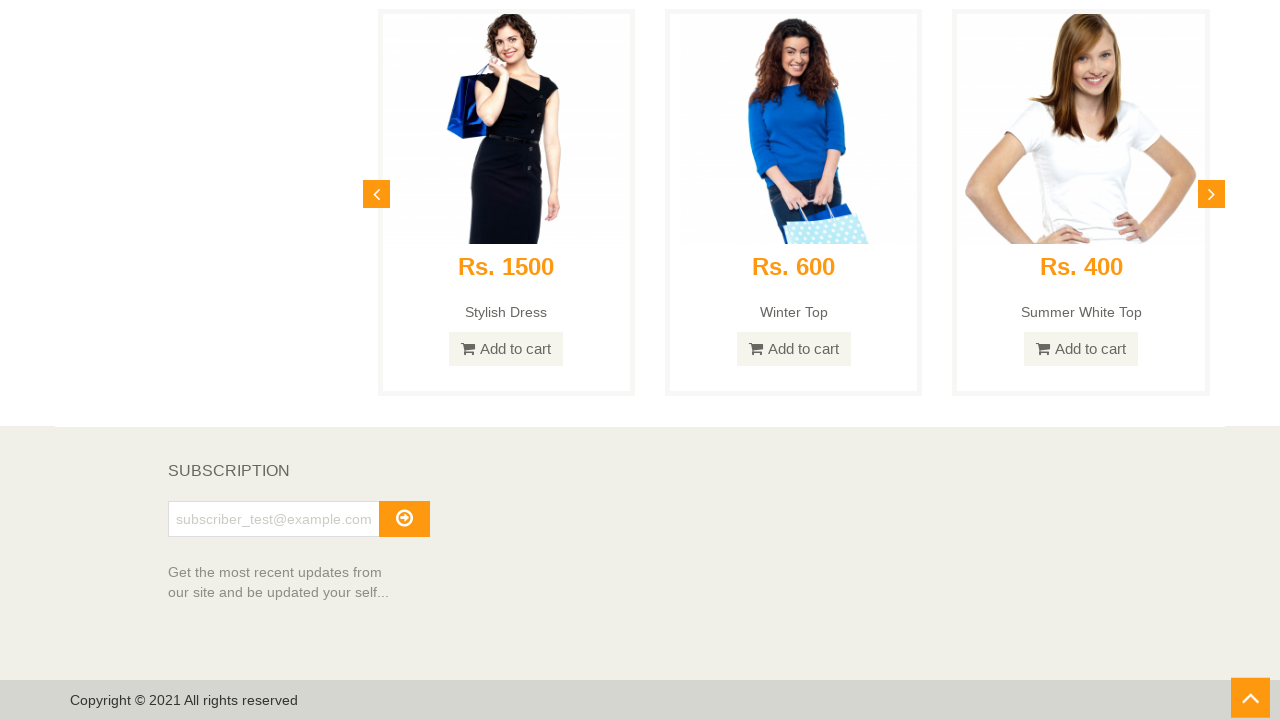

Clicked subscribe button at (404, 519) on #subscribe
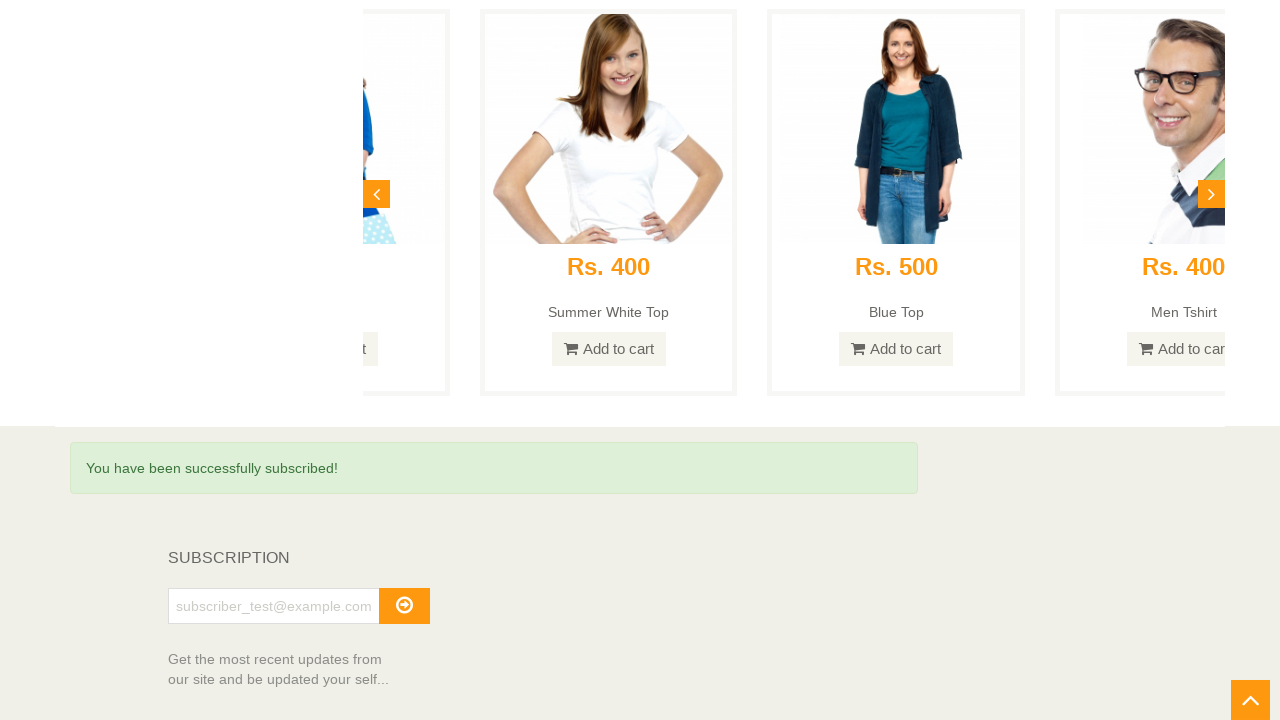

Success message 'You have been successfully subscribed!' appeared
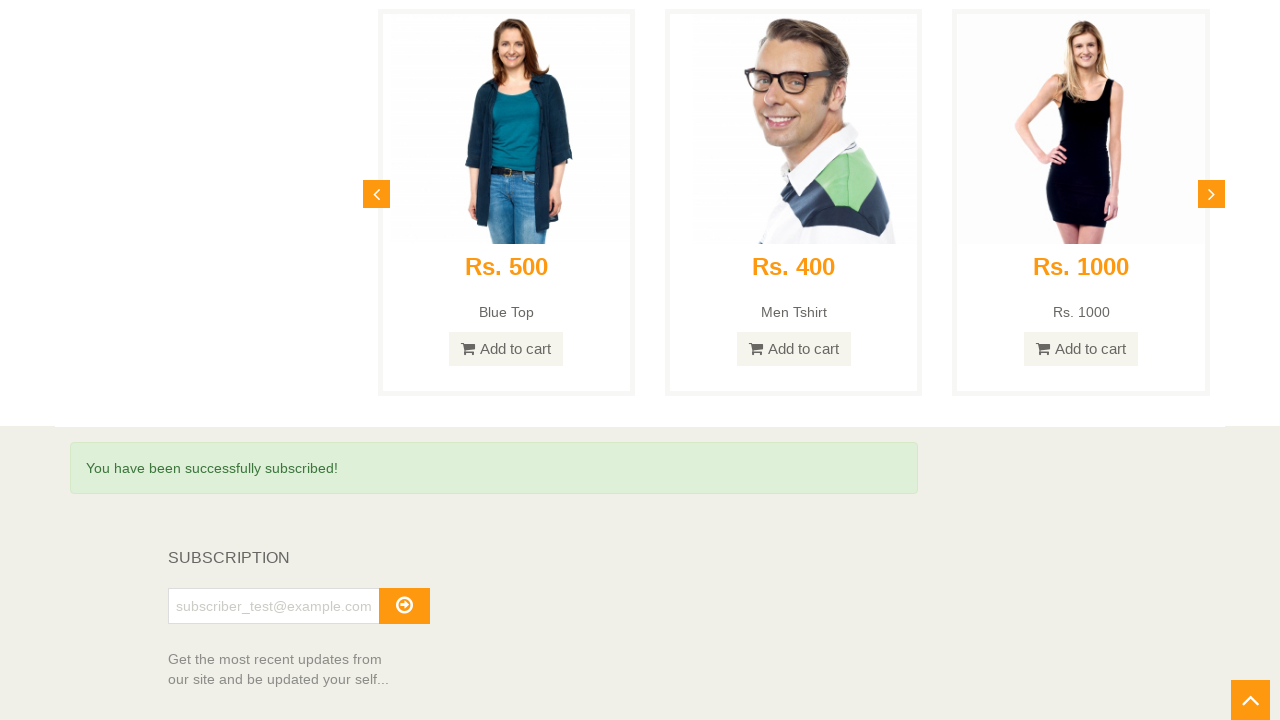

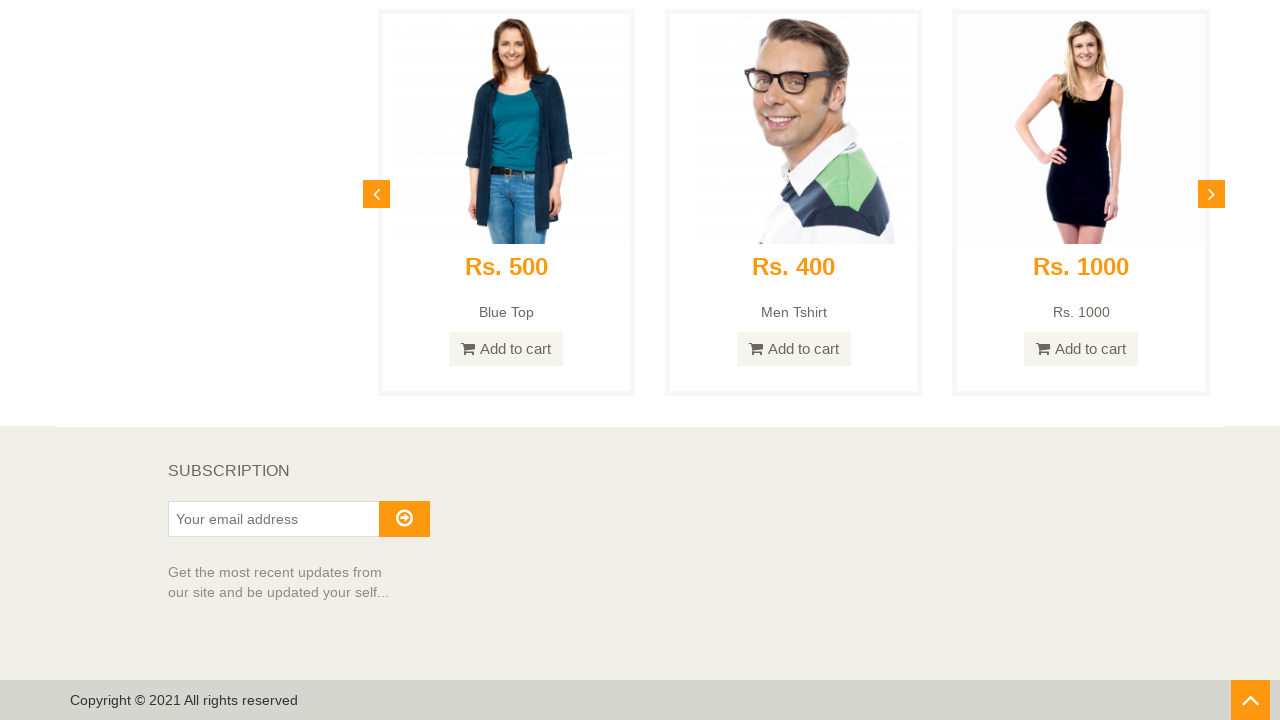